Tests entering an email, submitting, then clearing the field and submitting again to verify the email output disappears

Starting URL: https://demoqa.com/elements

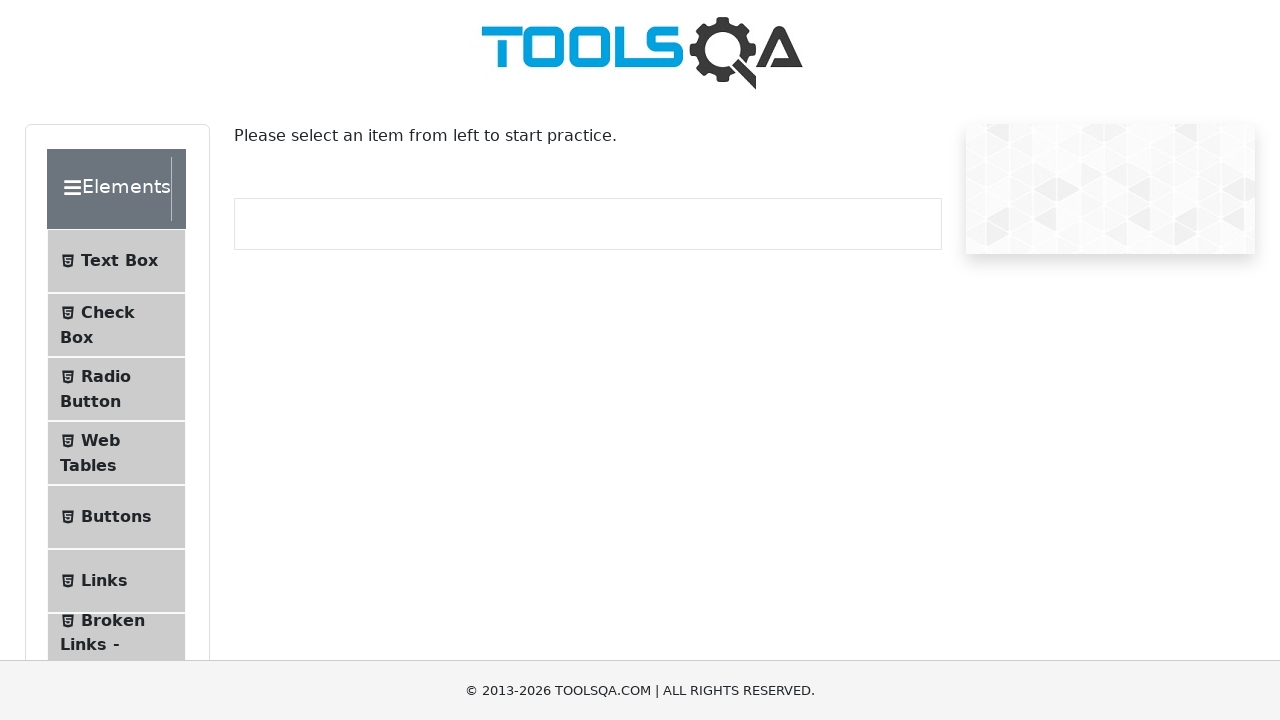

Clicked on Text Box menu item at (119, 261) on internal:text="Text Box"i
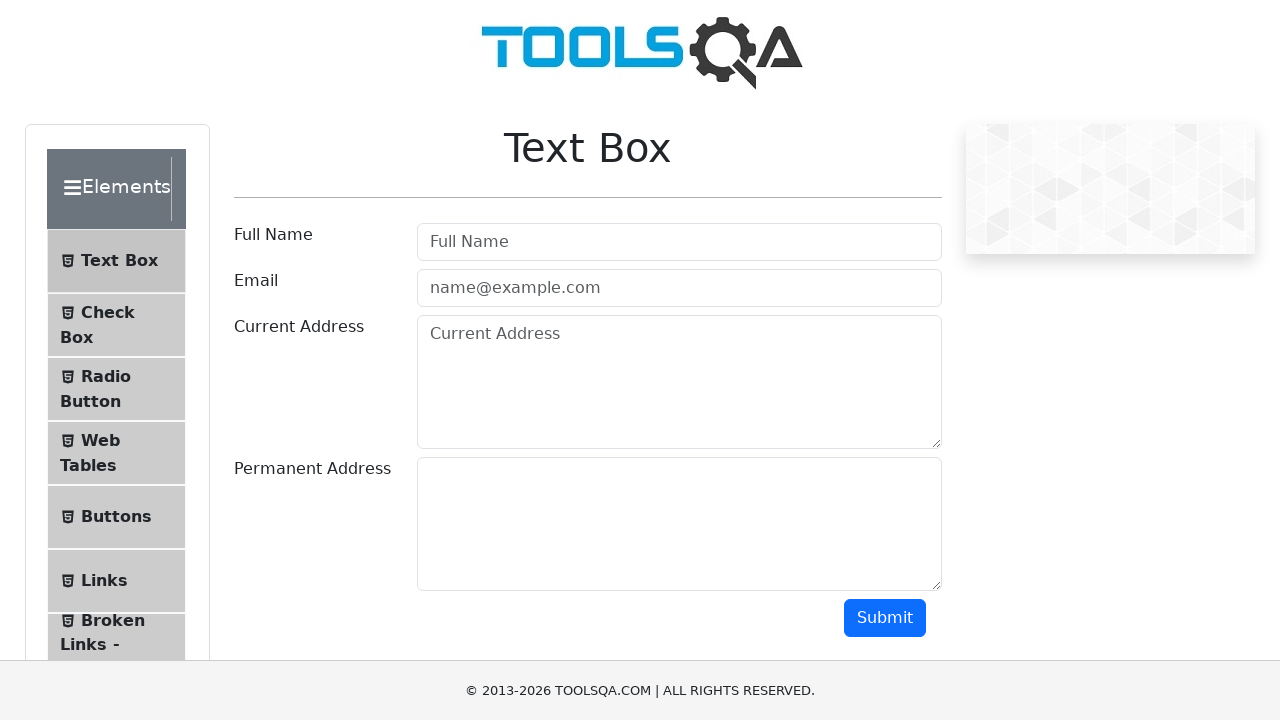

Text box page loaded successfully
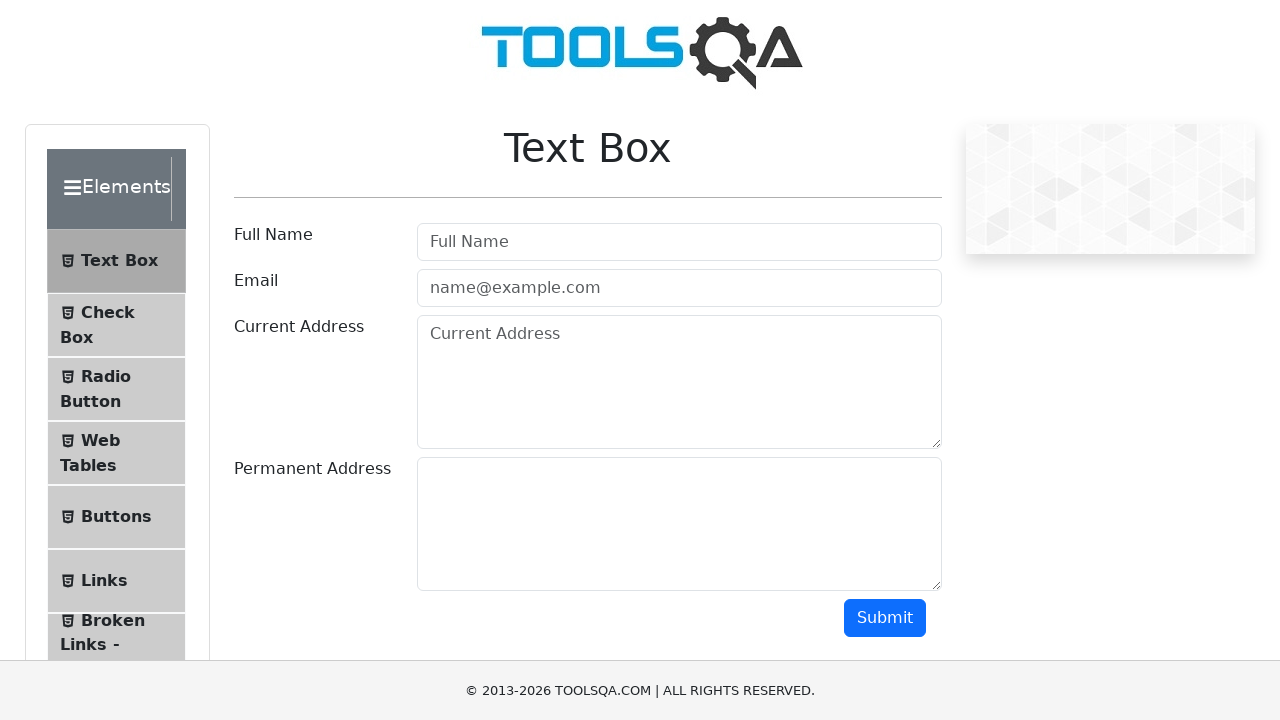

Filled email field with ABC@gmail.com on internal:attr=[placeholder="name@example.com"i]
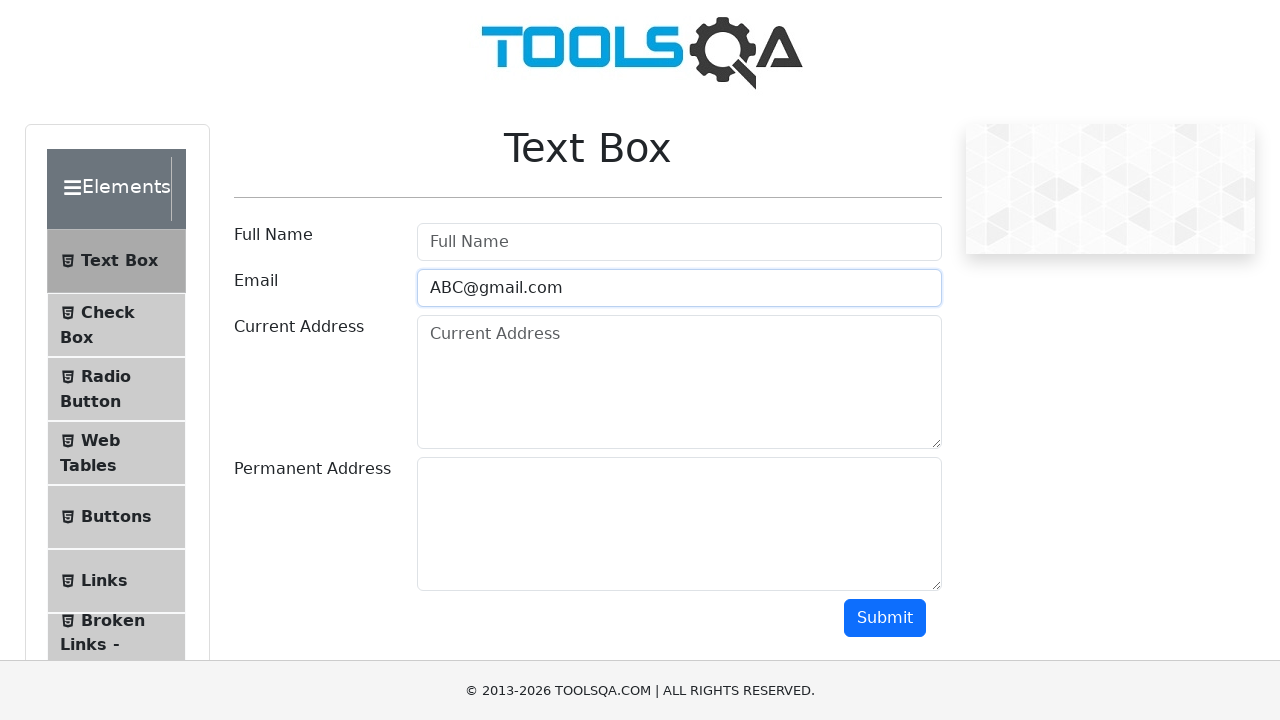

Clicked Submit button to submit email at (885, 618) on internal:role=button[name="Submit"i]
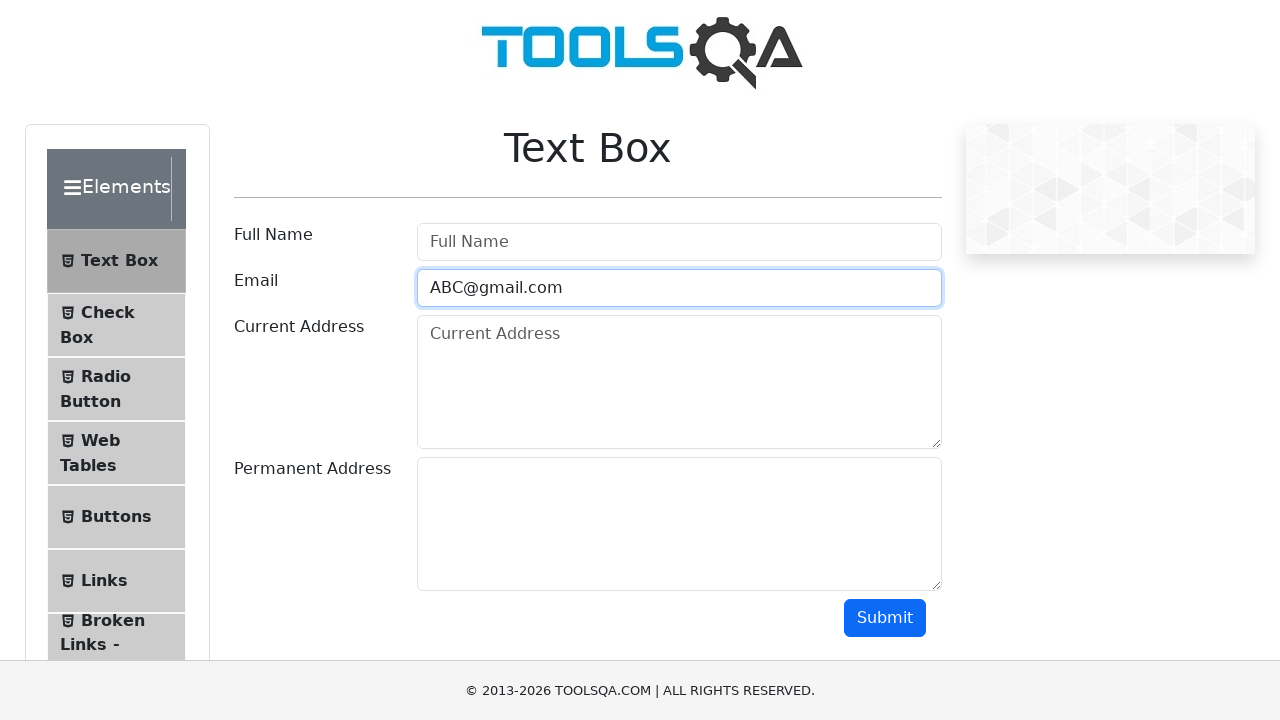

Verified email output is visible
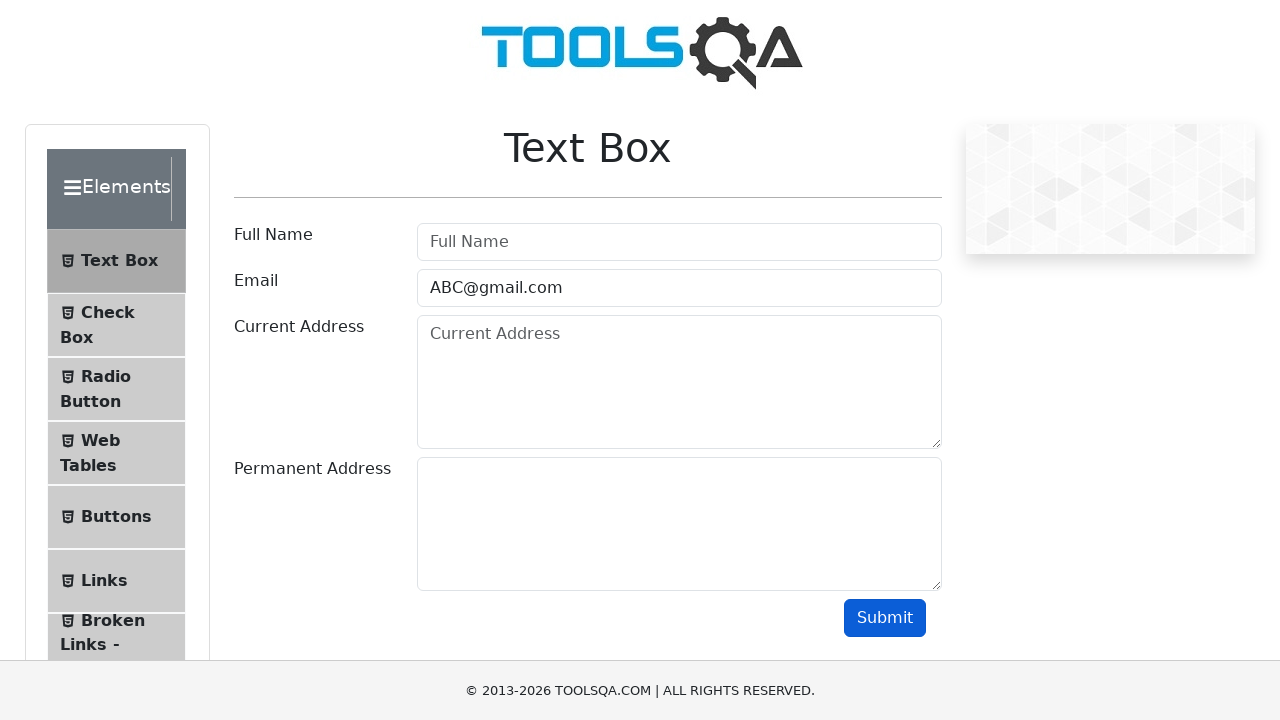

Cleared email field on internal:attr=[placeholder="name@example.com"i]
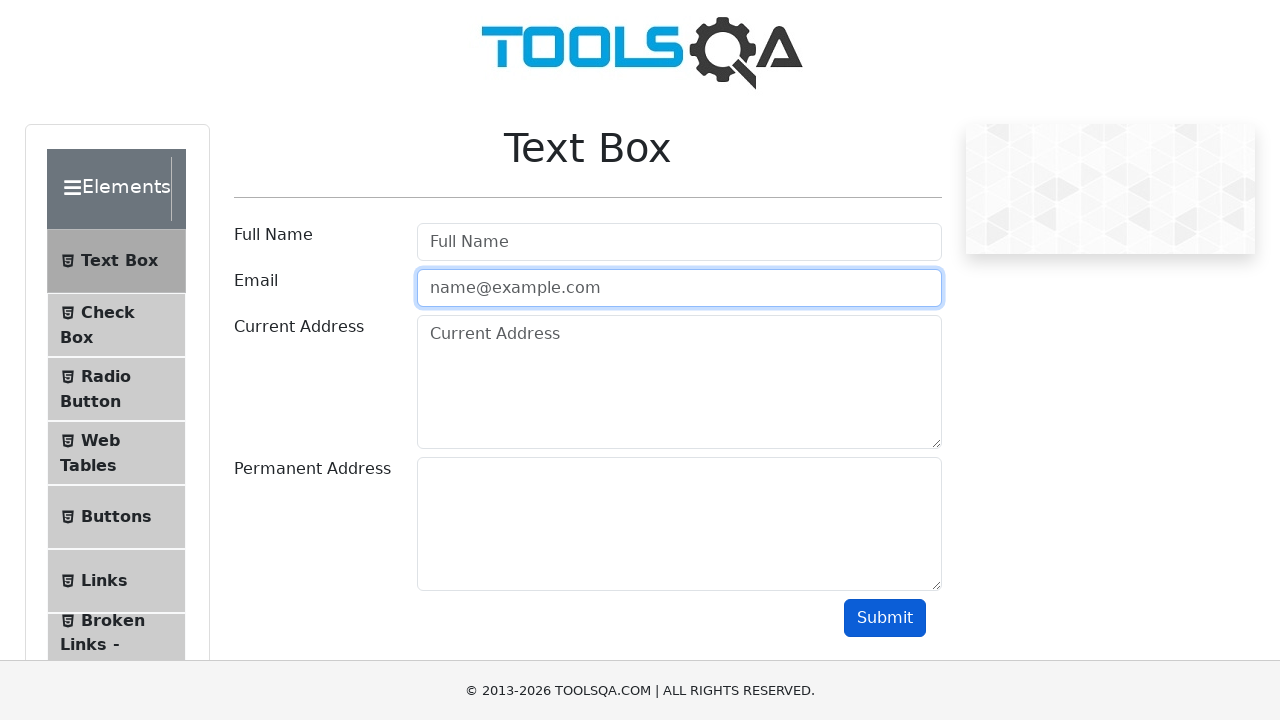

Clicked Submit button to submit empty email field at (885, 618) on internal:role=button[name="Submit"i]
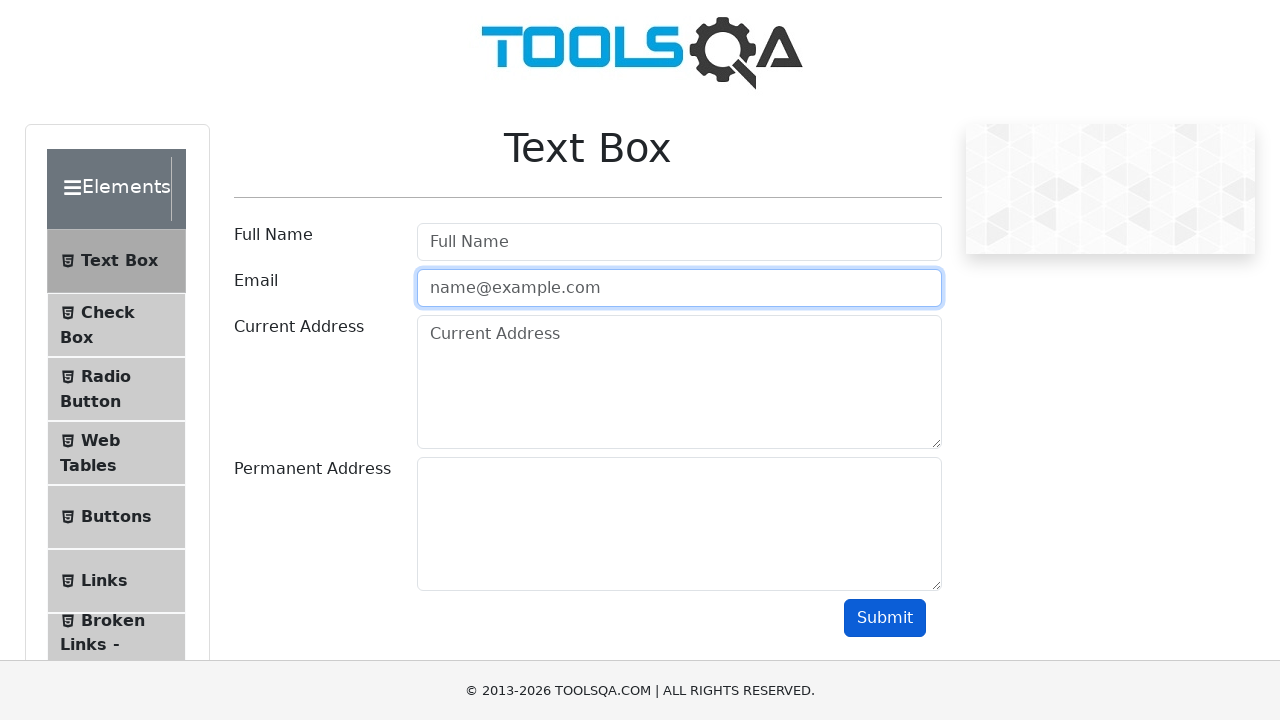

Verified email output is hidden after clearing field
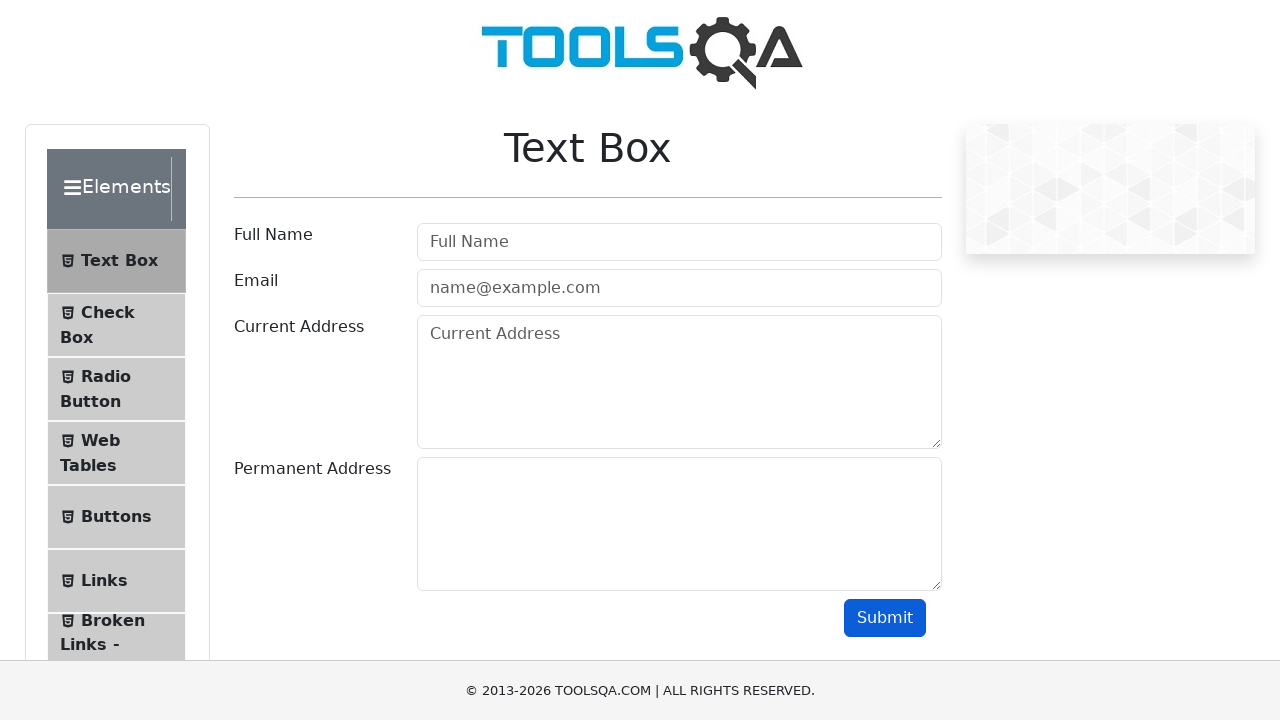

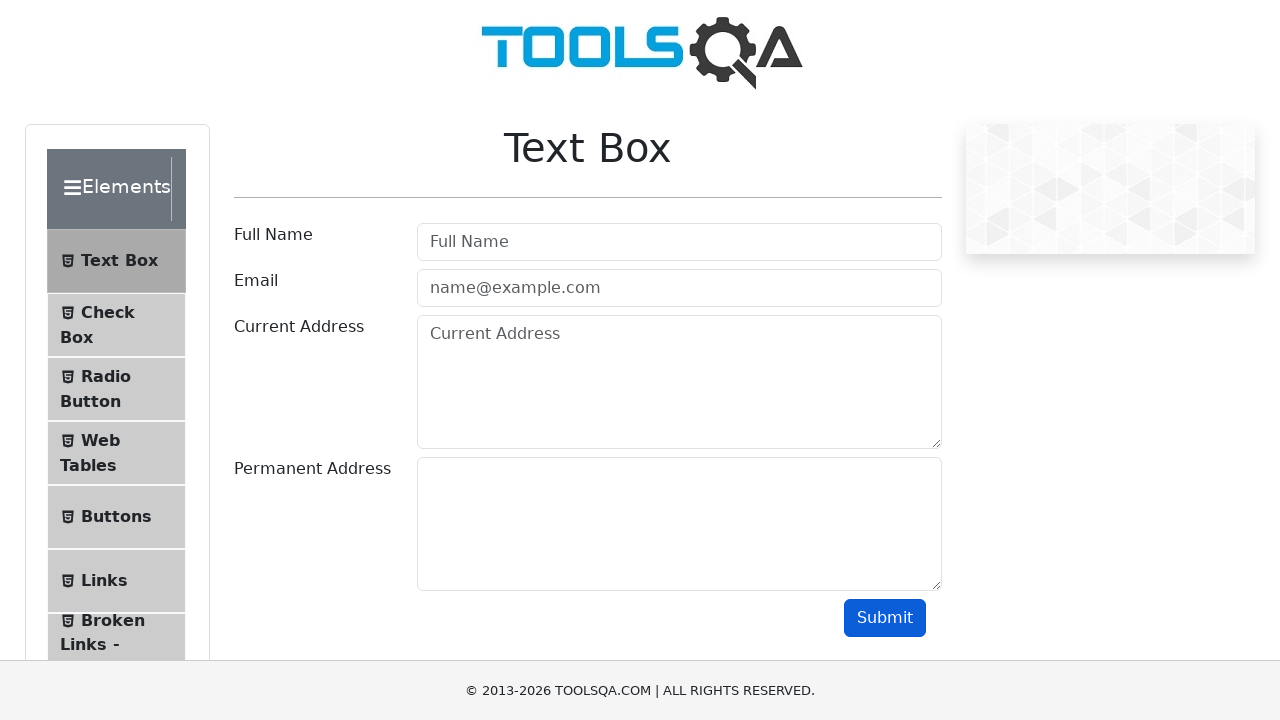